Tests an e-commerce shopping flow by adding specific grocery items to cart, proceeding to checkout, and applying a promo code

Starting URL: https://rahulshettyacademy.com/seleniumPractise/

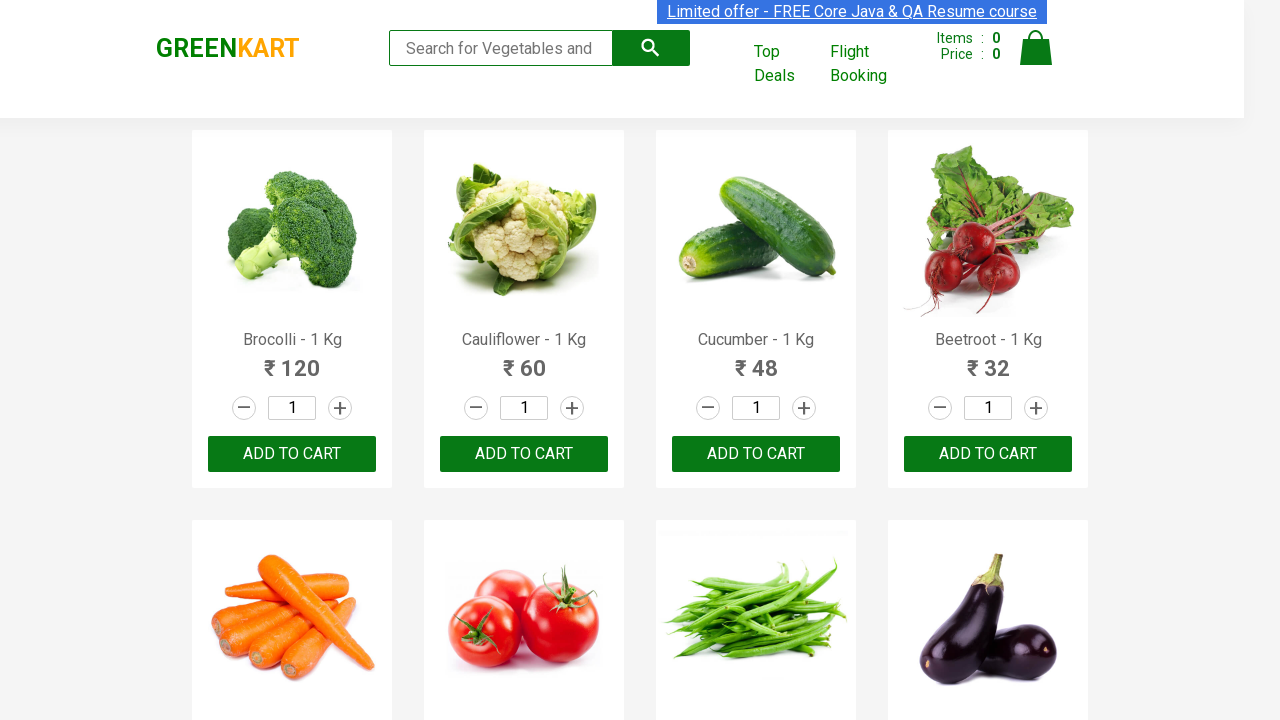

Waited for product list to load
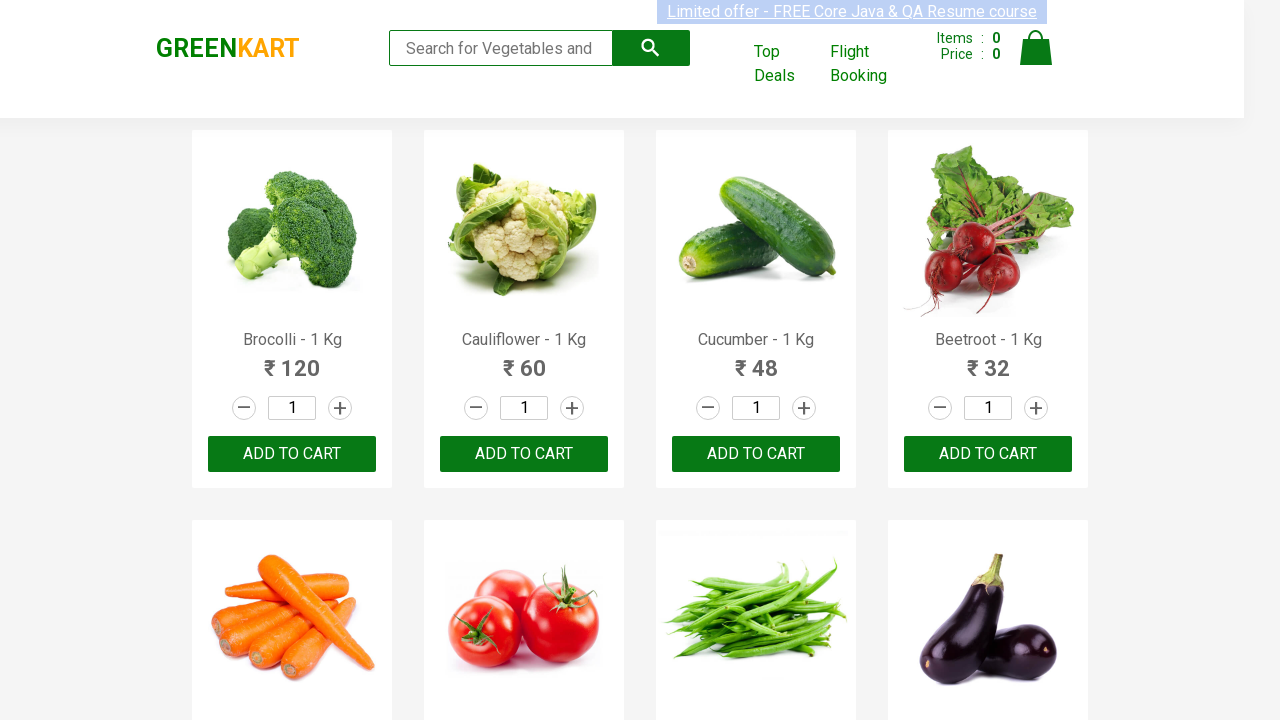

Retrieved all product name elements
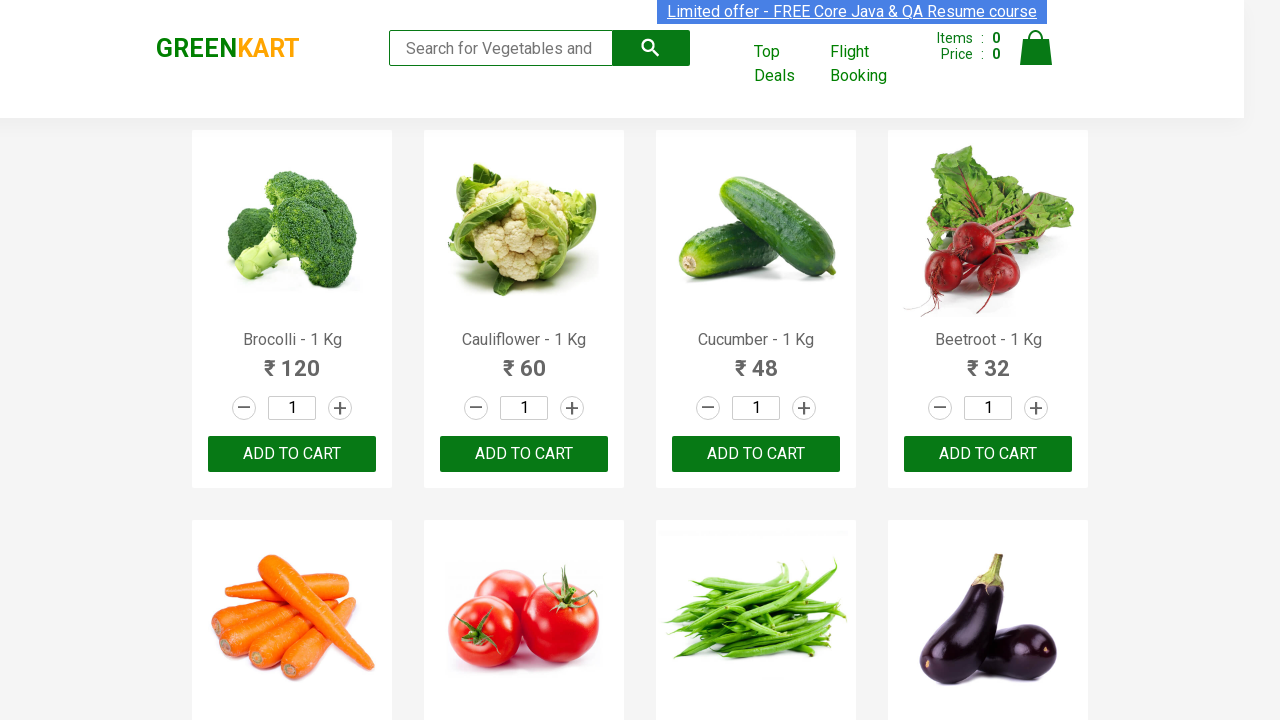

Retrieved all add to cart buttons
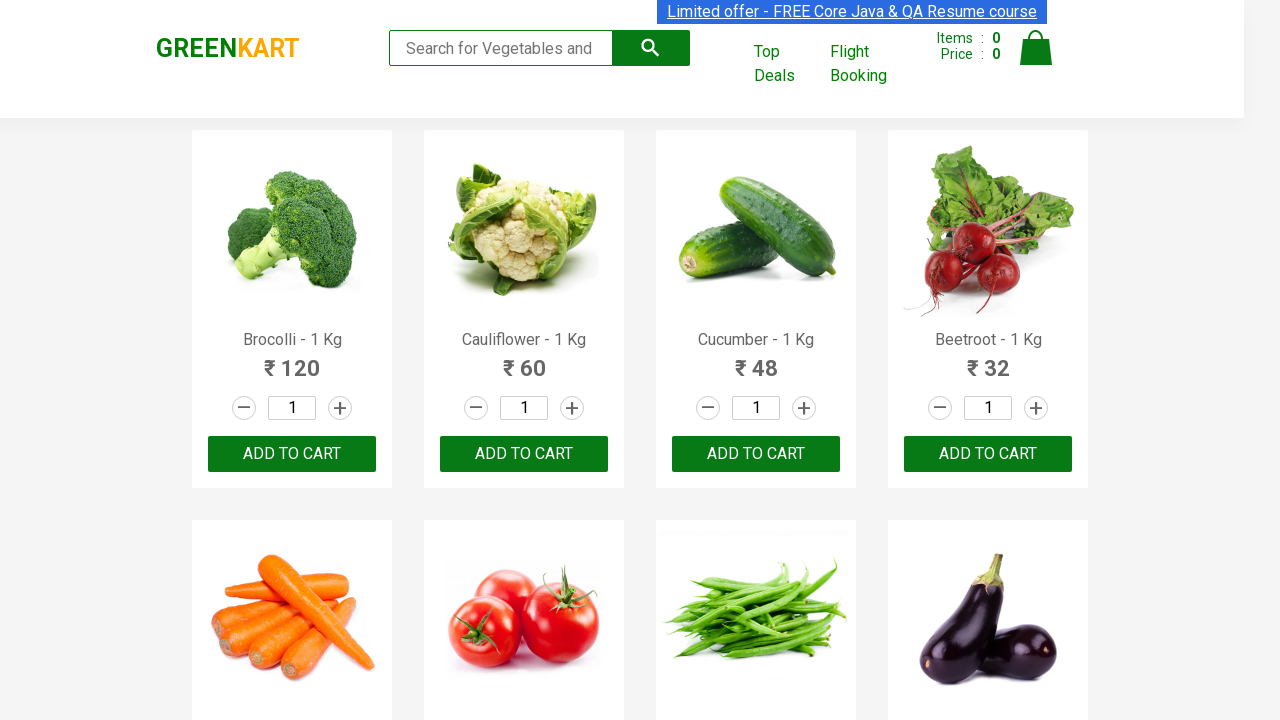

Added 'Brocolli' to cart at (292, 454) on div.product-action button >> nth=0
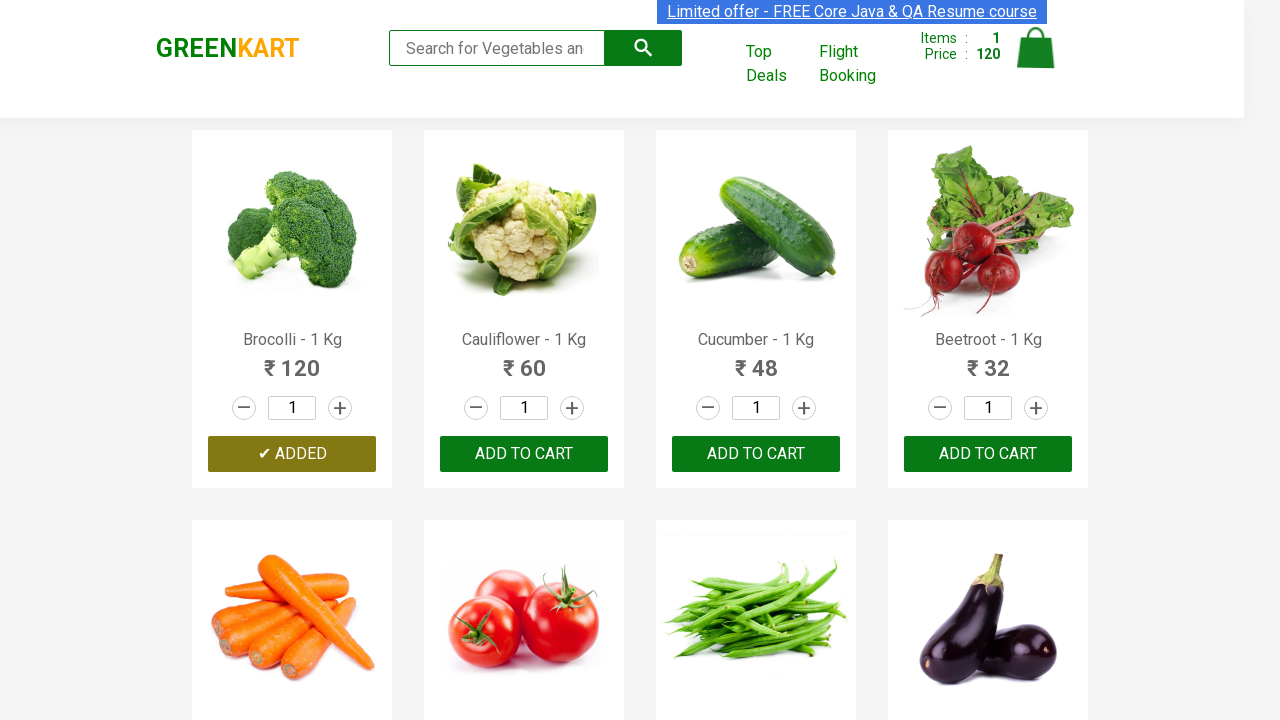

Waited 300ms after adding 'Brocolli'
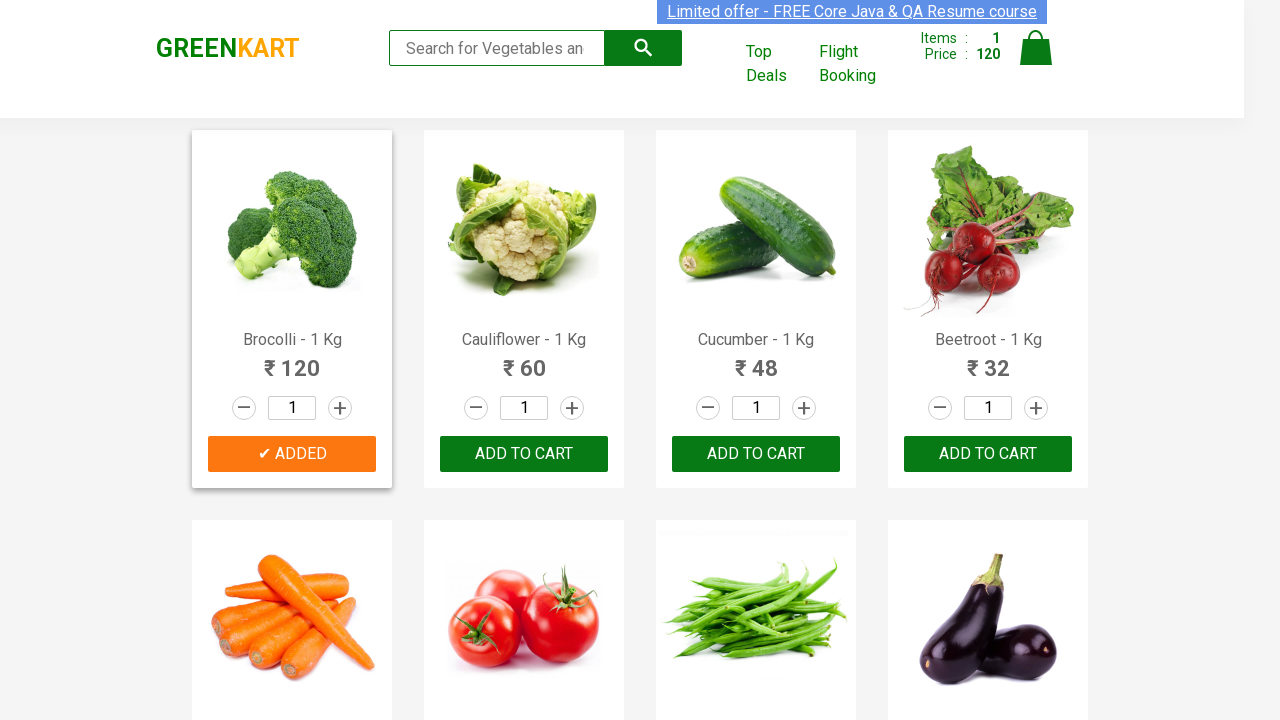

Added 'Tomato' to cart at (524, 360) on div.product-action button >> nth=5
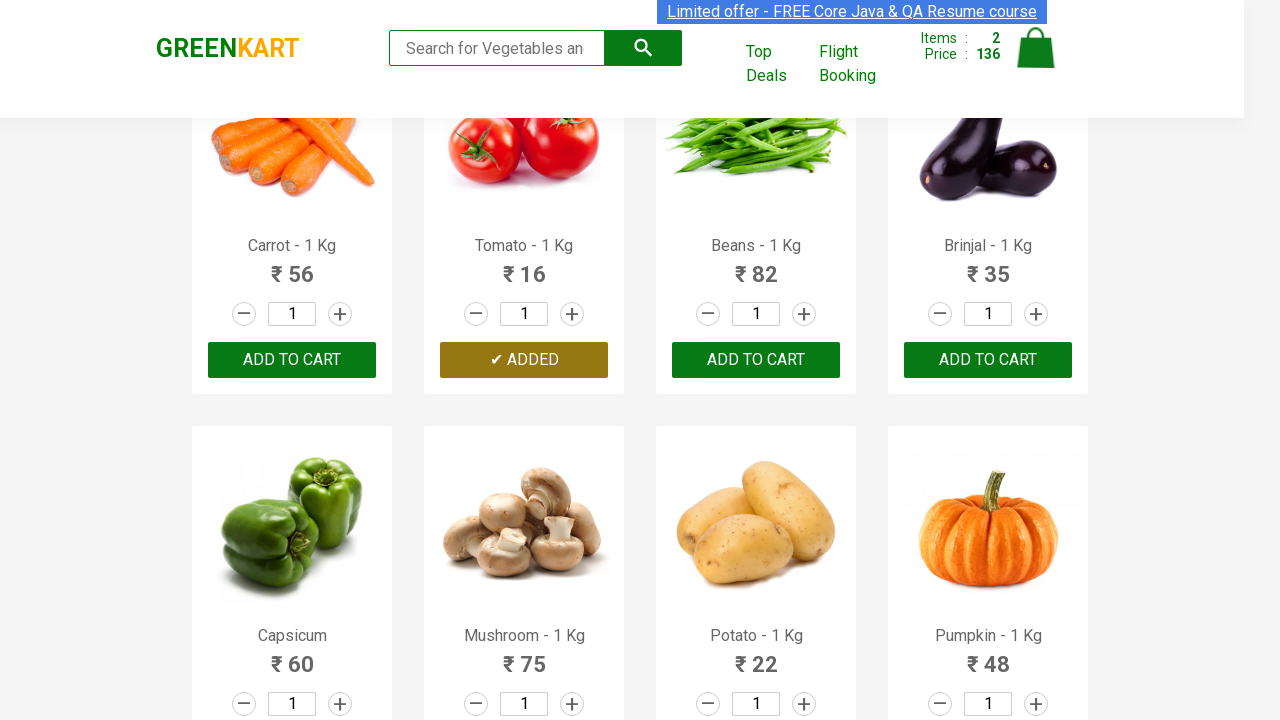

Waited 300ms after adding 'Tomato'
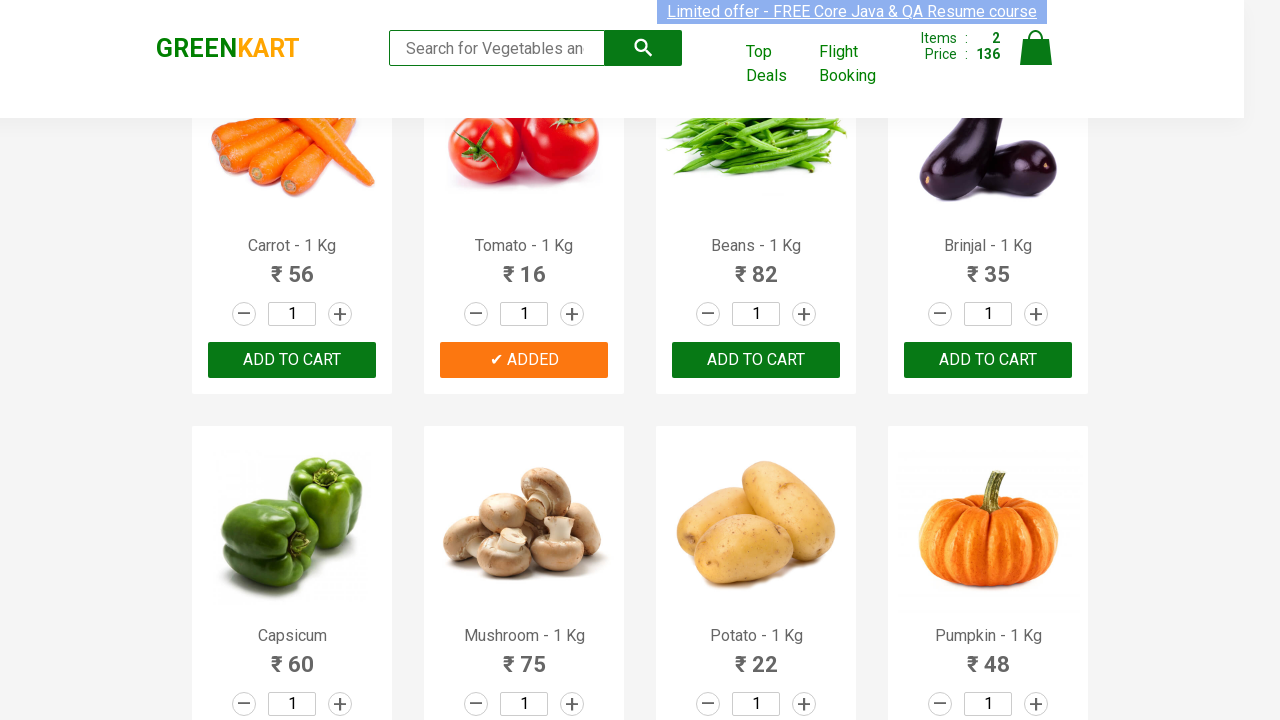

Added 'Pumpkin' to cart at (988, 360) on div.product-action button >> nth=11
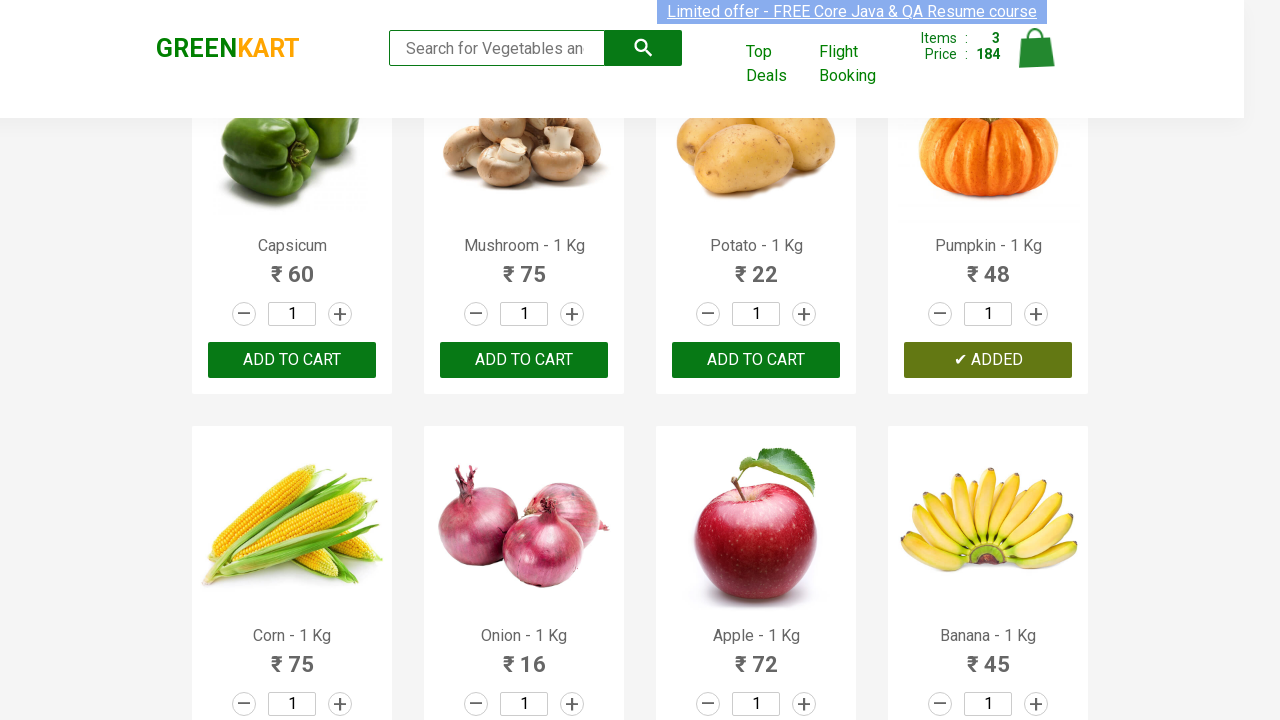

Waited 300ms after adding 'Pumpkin'
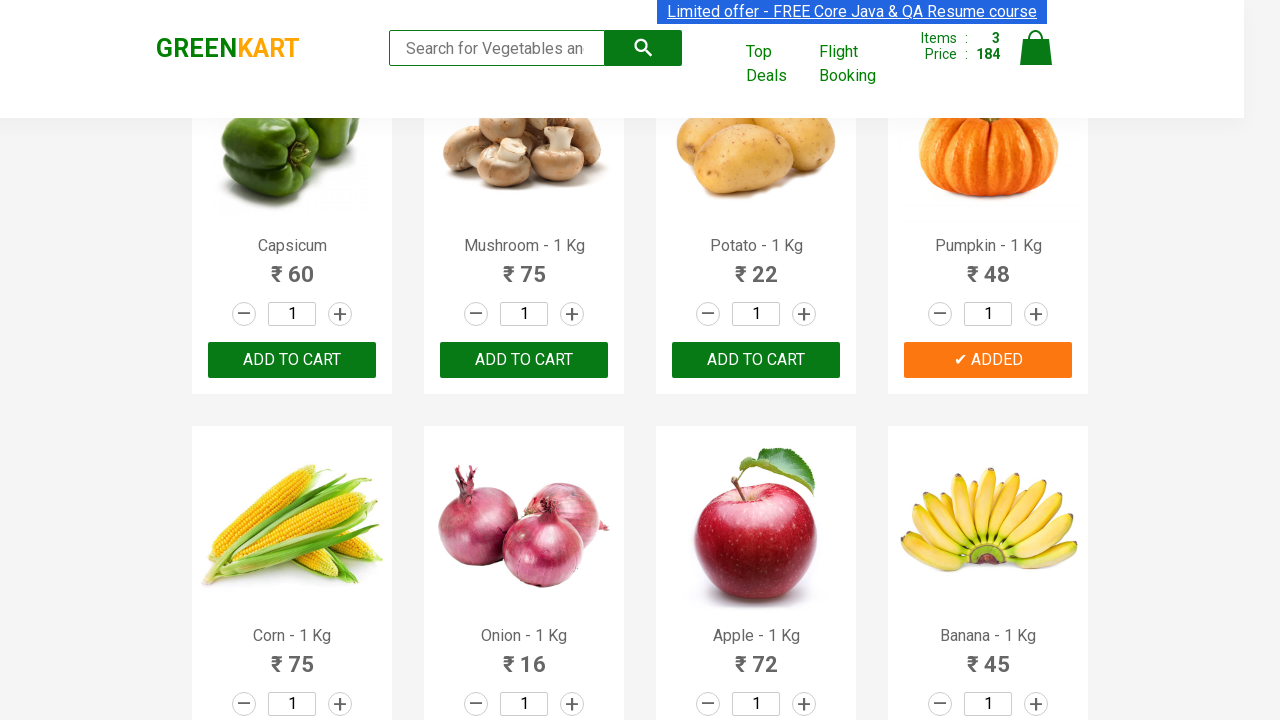

Added 'Mango' to cart at (524, 360) on div.product-action button >> nth=17
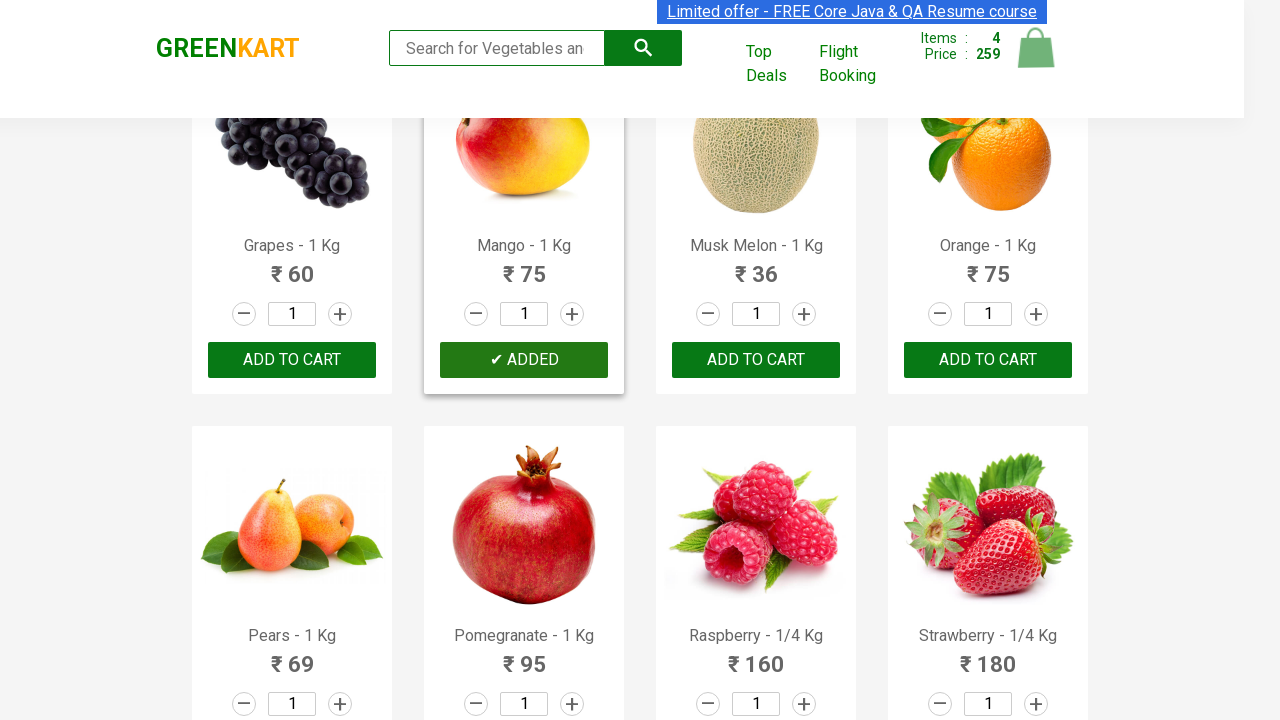

Waited 300ms after adding 'Mango'
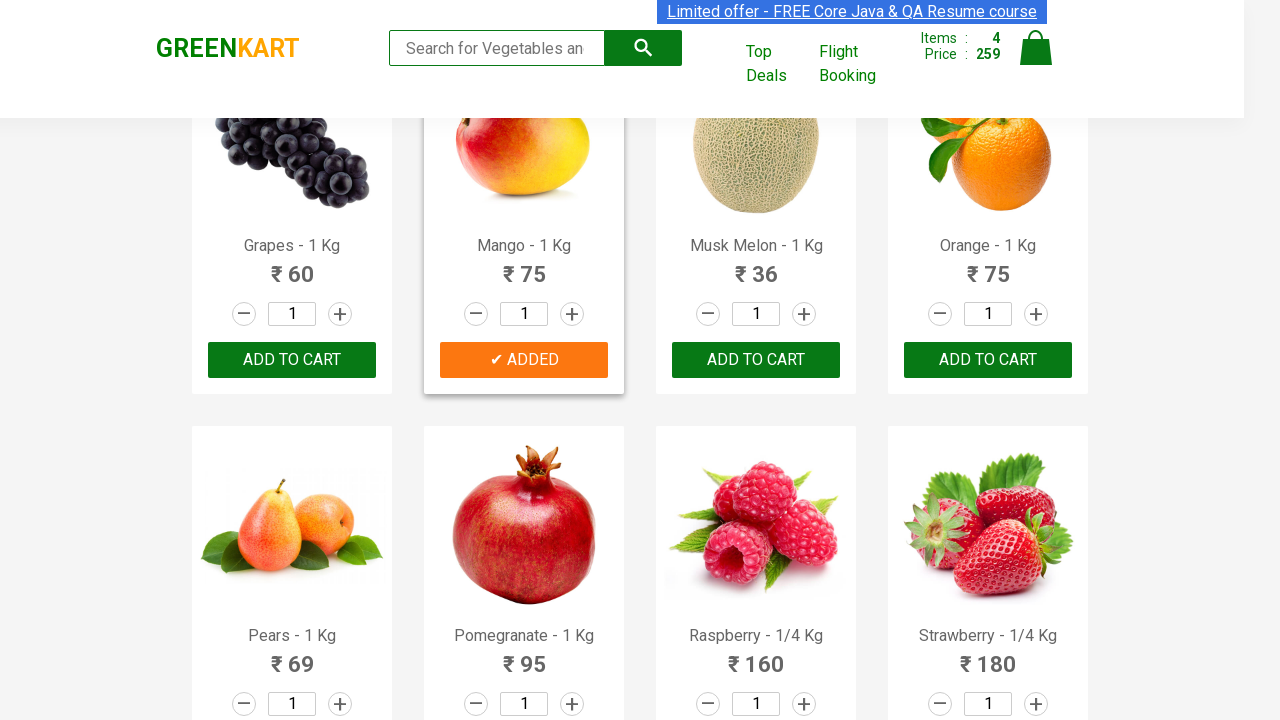

Added 'Pomegranate' to cart at (524, 360) on div.product-action button >> nth=21
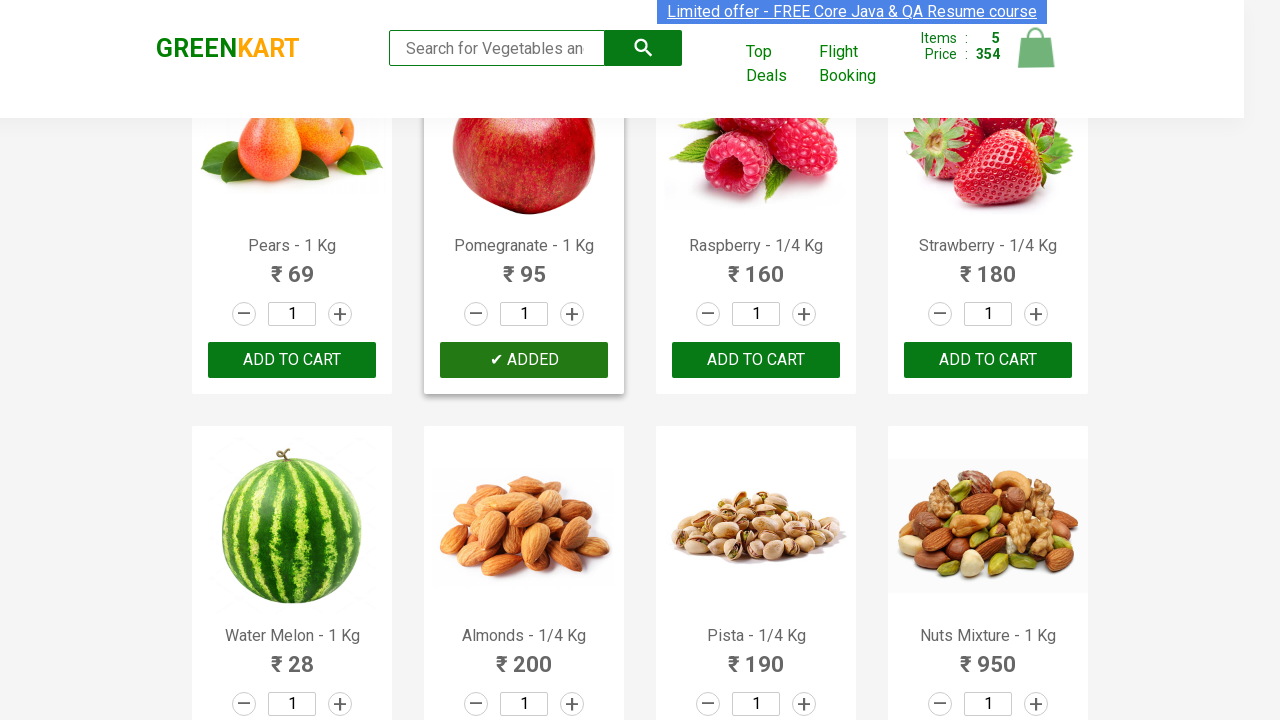

Waited 300ms after adding 'Pomegranate'
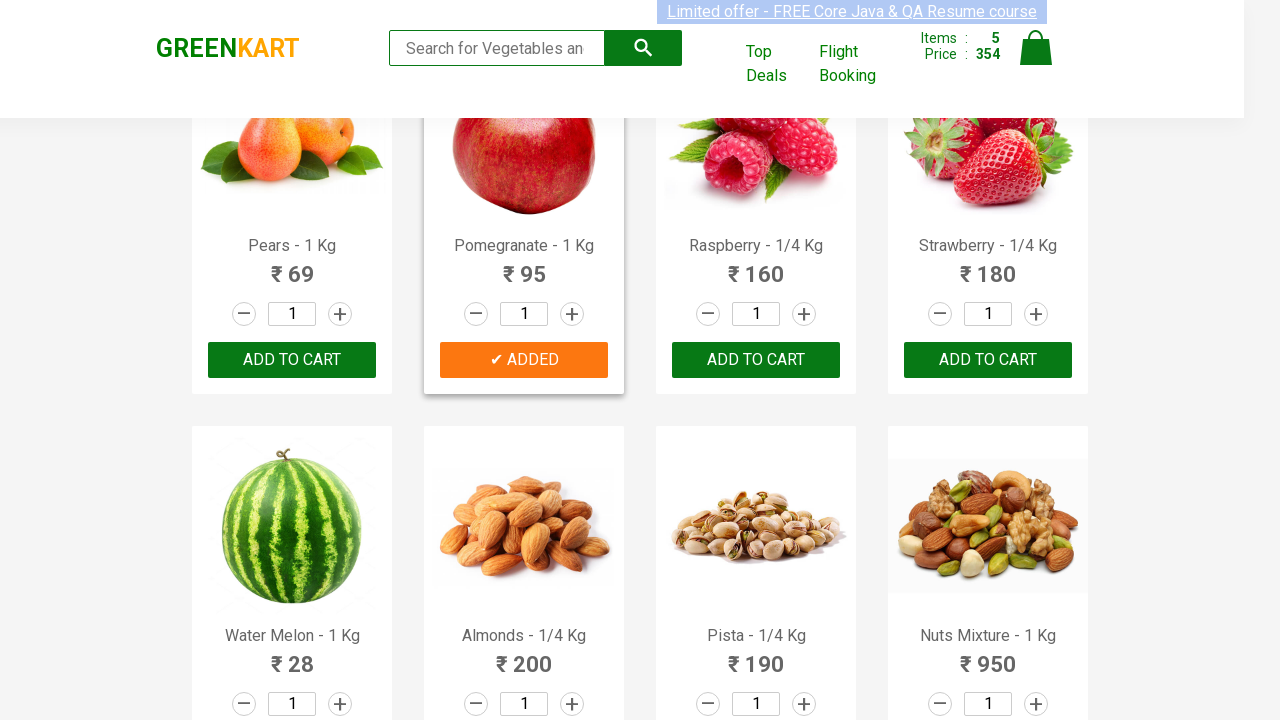

Added 'Almonds' to cart at (524, 360) on div.product-action button >> nth=25
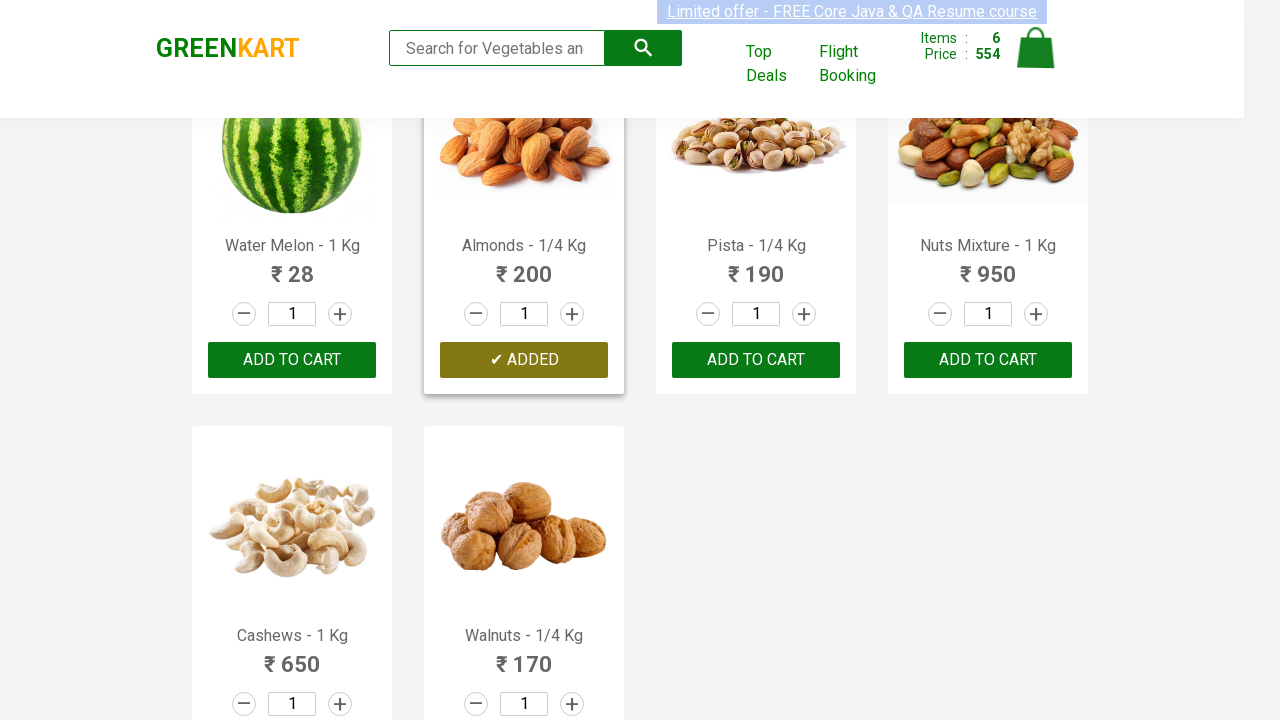

Waited 300ms after adding 'Almonds'
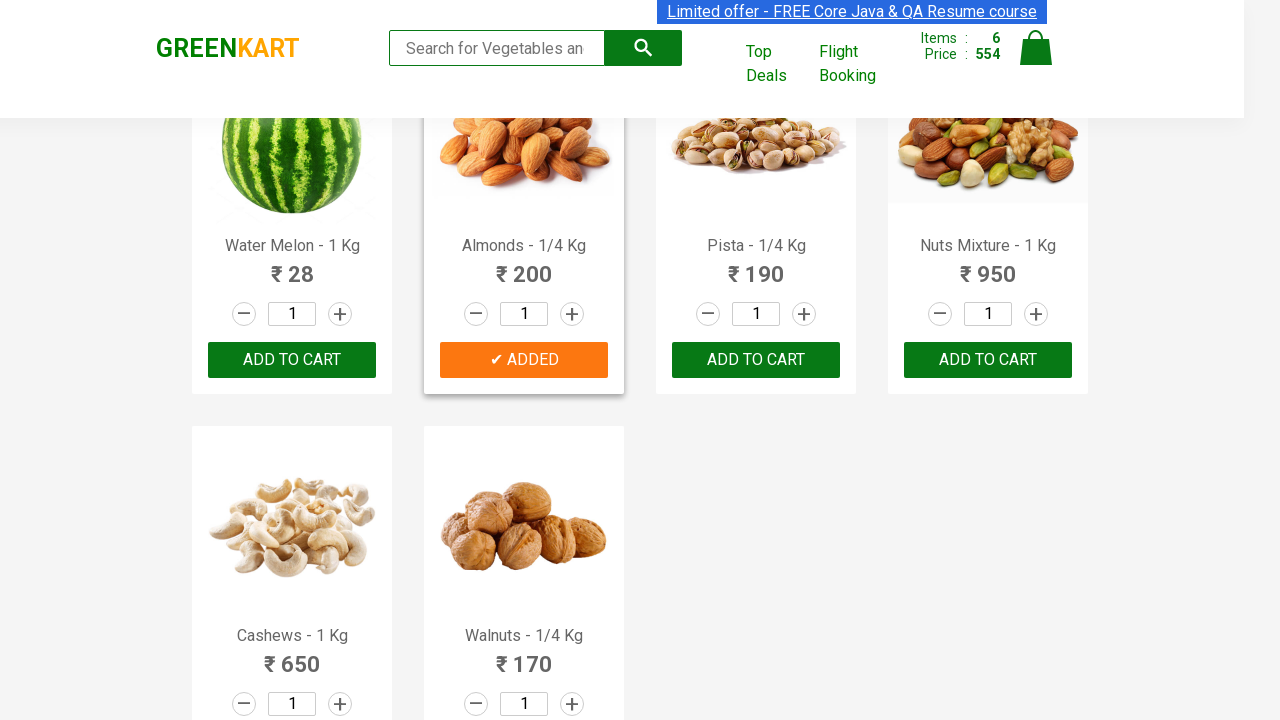

Added 'Cashews' to cart at (292, 569) on div.product-action button >> nth=28
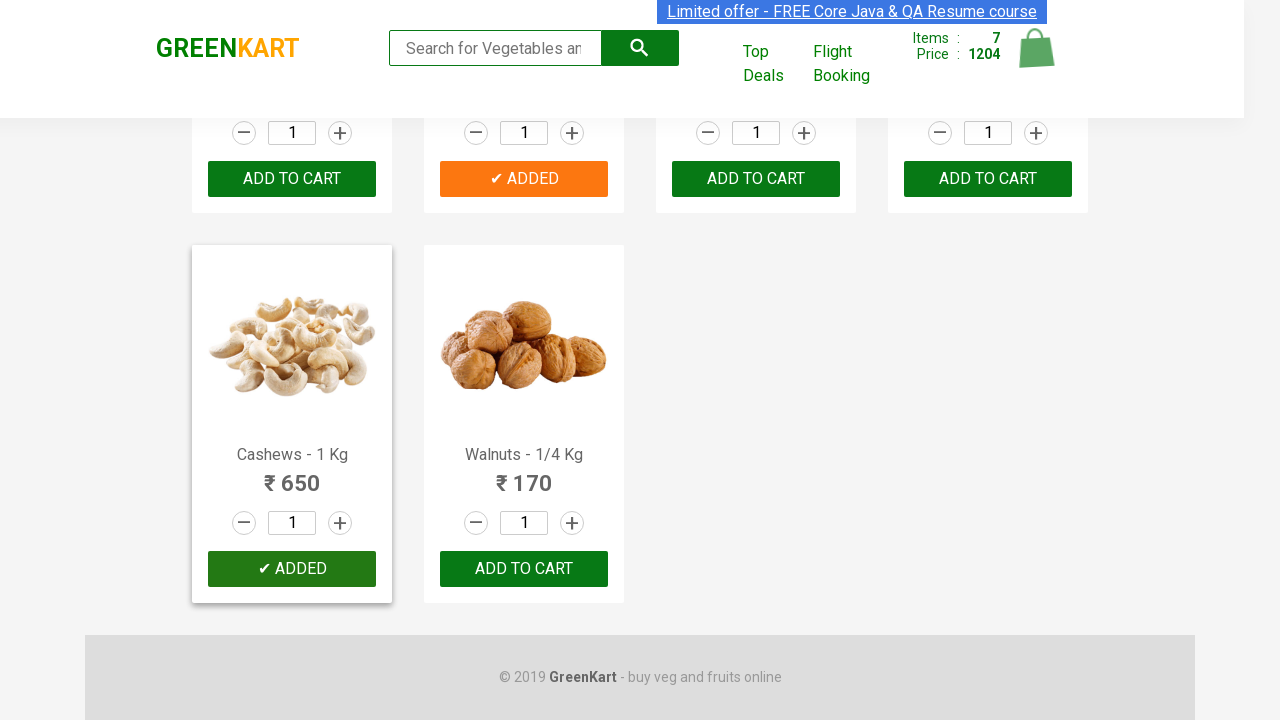

Waited 300ms after adding 'Cashews'
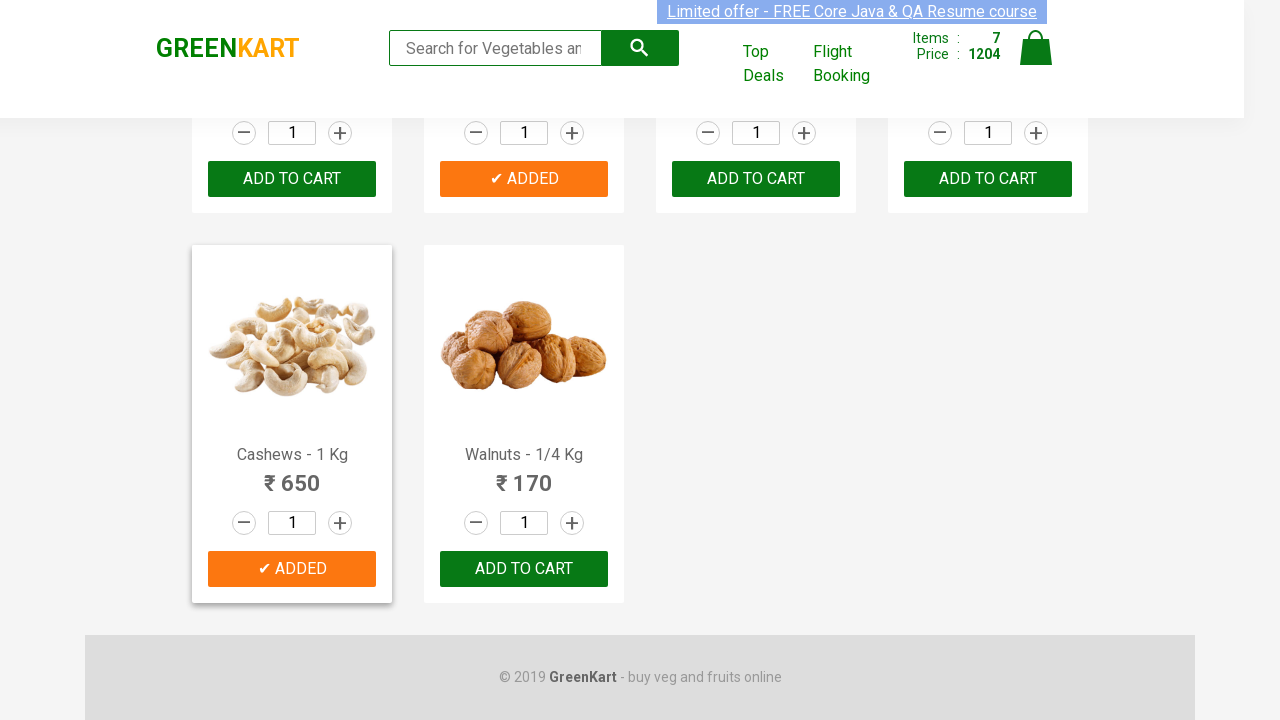

Clicked on cart icon to view shopping cart at (1036, 48) on img[alt='Cart']
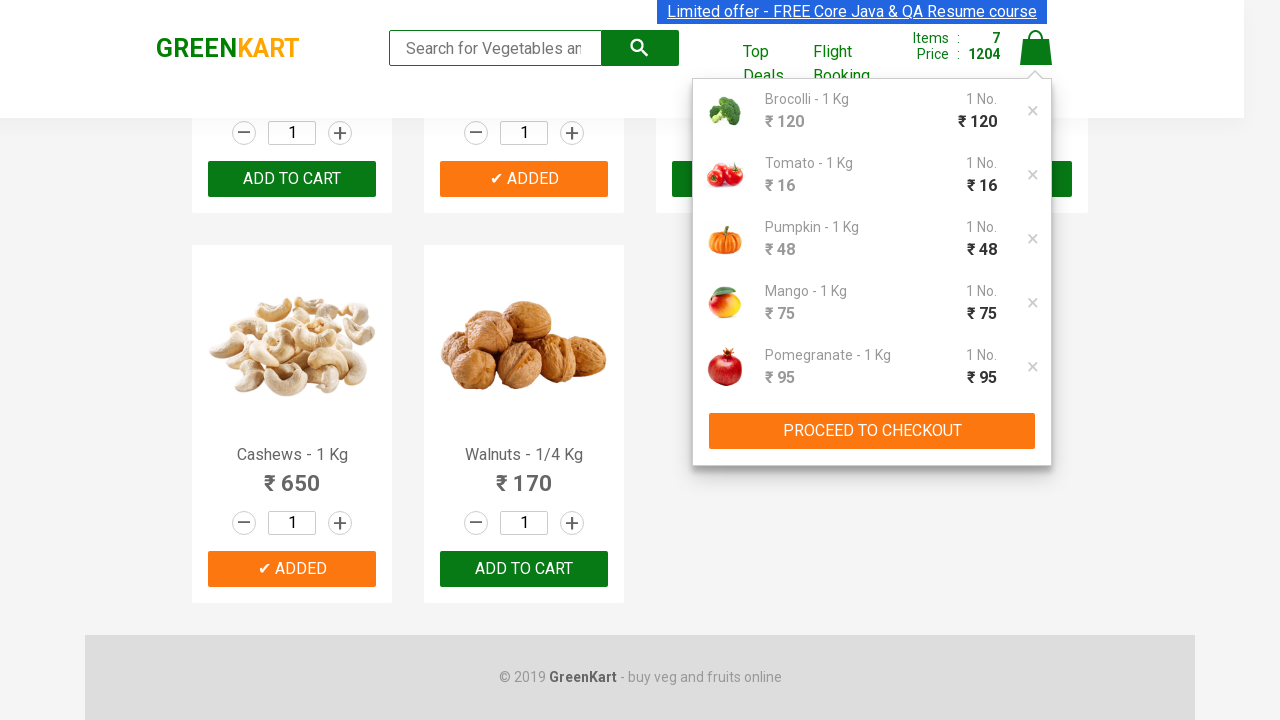

Clicked PROCEED TO CHECKOUT button at (872, 431) on xpath=//button[text()='PROCEED TO CHECKOUT']
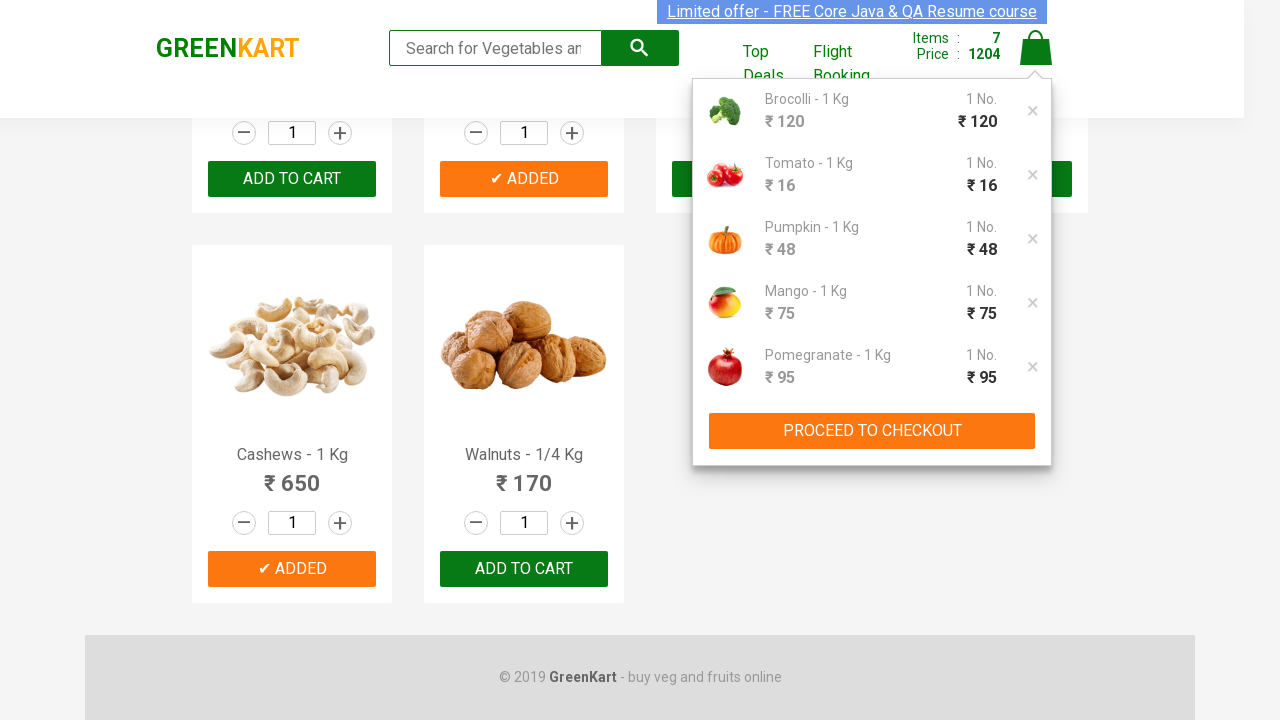

Checkout page loaded with promo code field visible
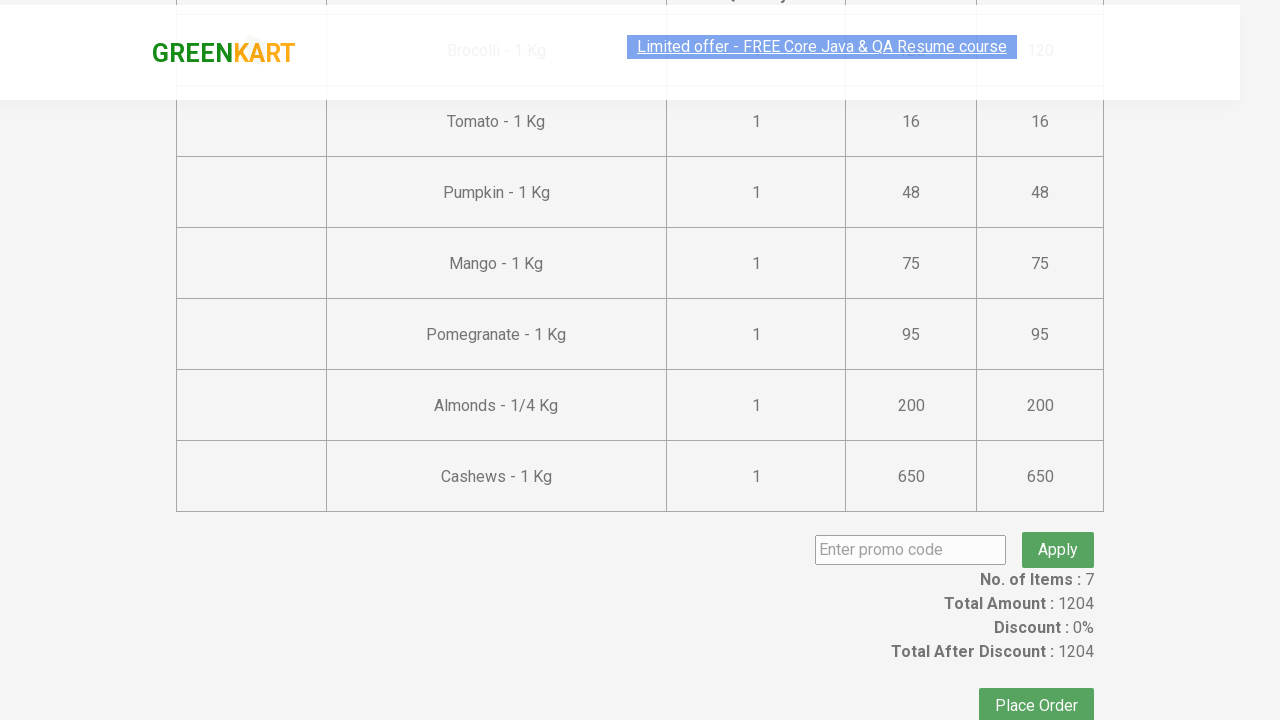

Entered promo code 'rahulshettyacademy' on .promoCode
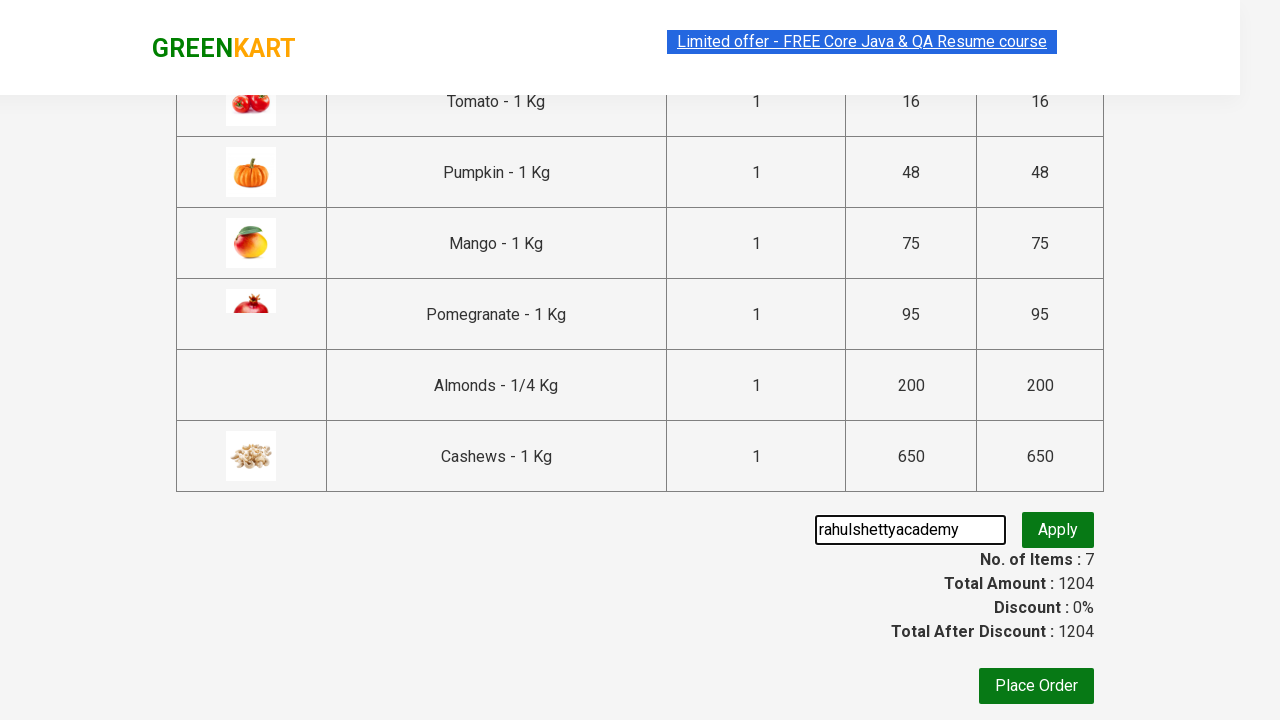

Clicked Apply button to apply promo code at (1058, 530) on xpath=//button[text()='Apply']
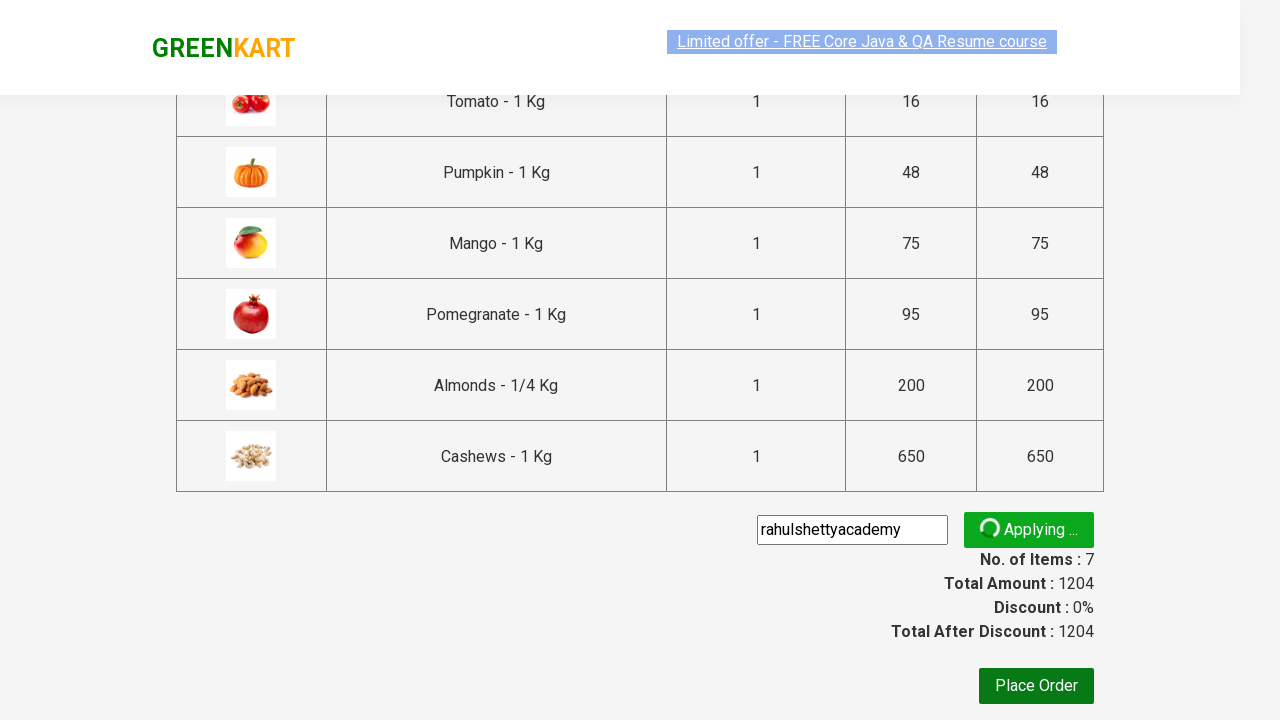

Promo code successfully applied - promo info displayed
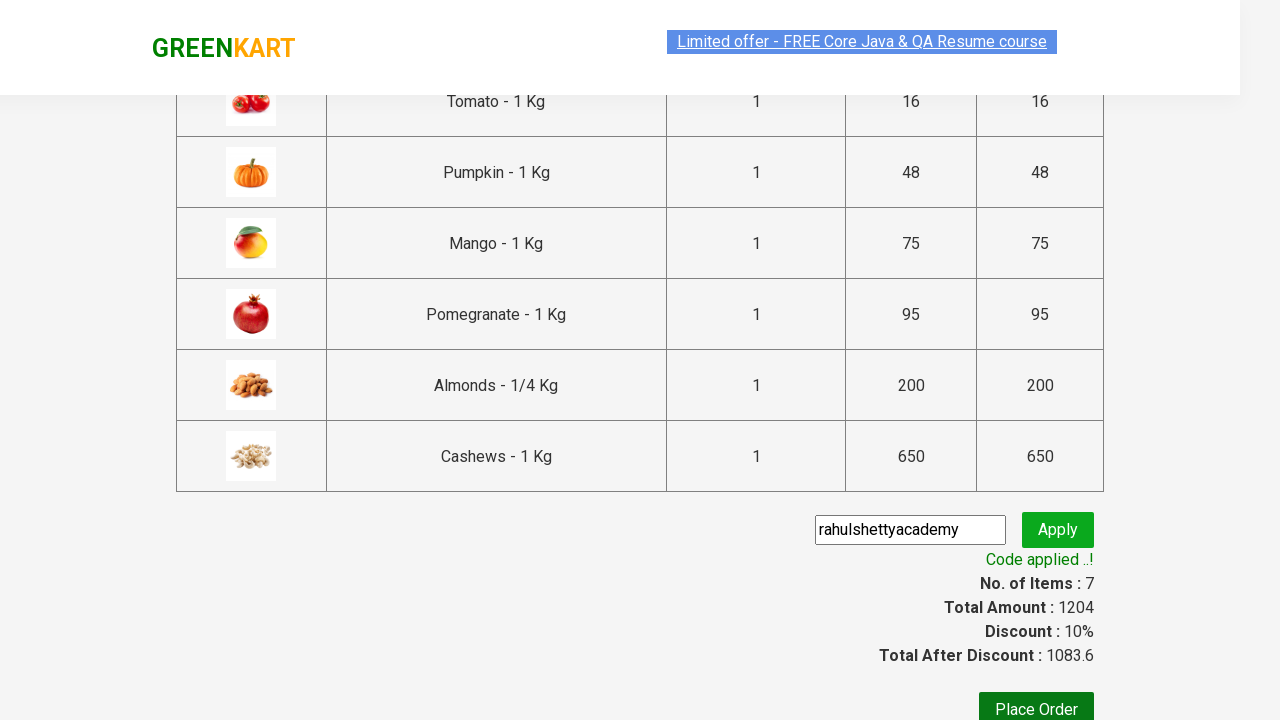

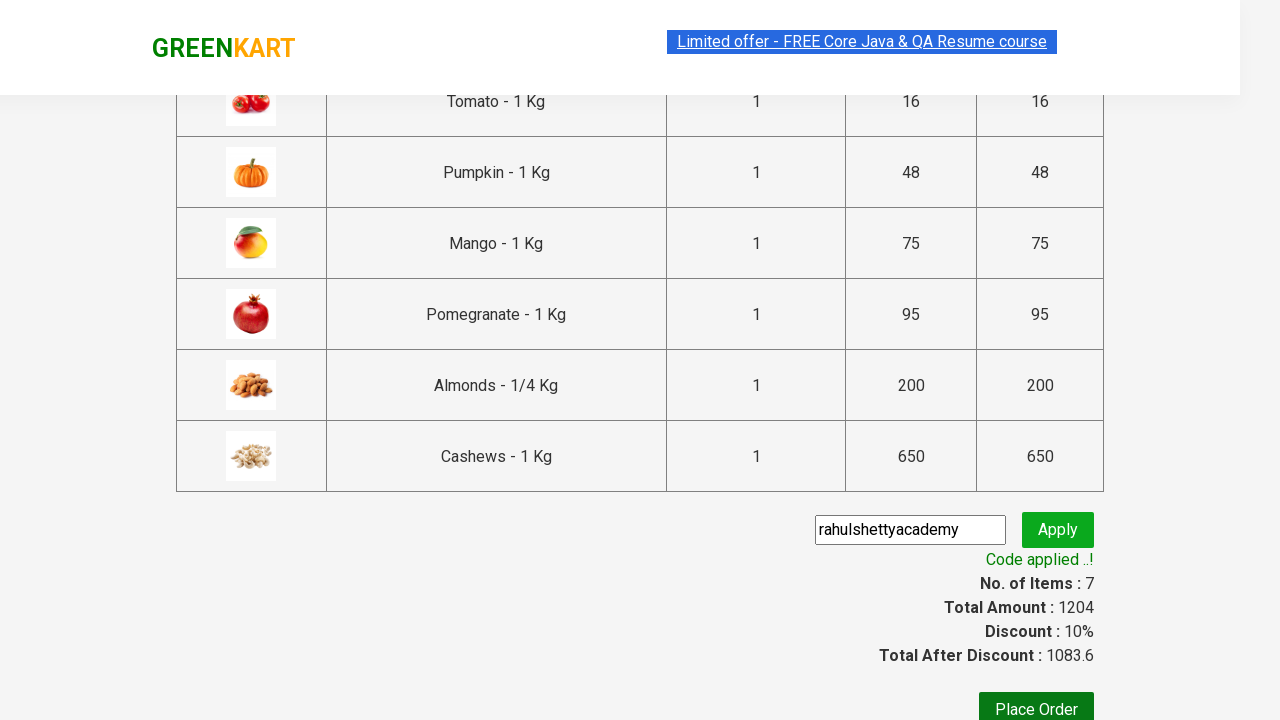